Tests scrolling down the page and clicking a confirmation radio button on the practice webform

Starting URL: https://www.digitalunite.com/practice-webform-learners

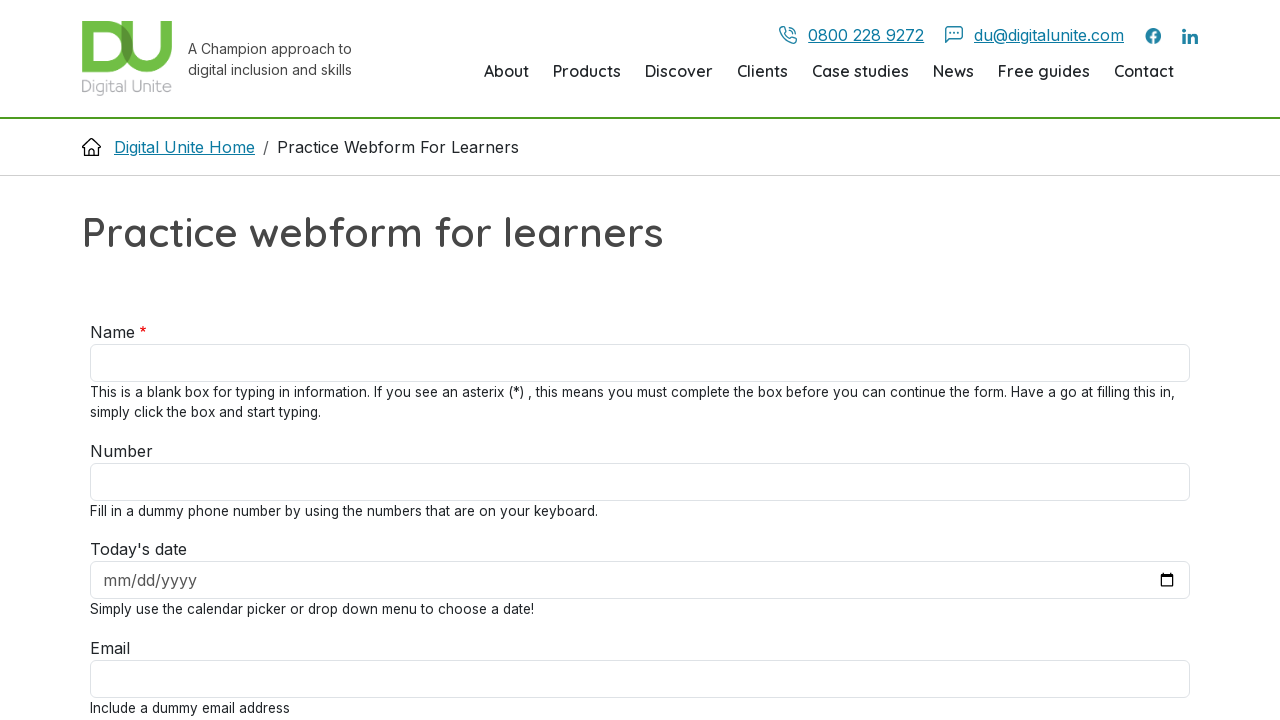

Scrolled down the page to position 1100
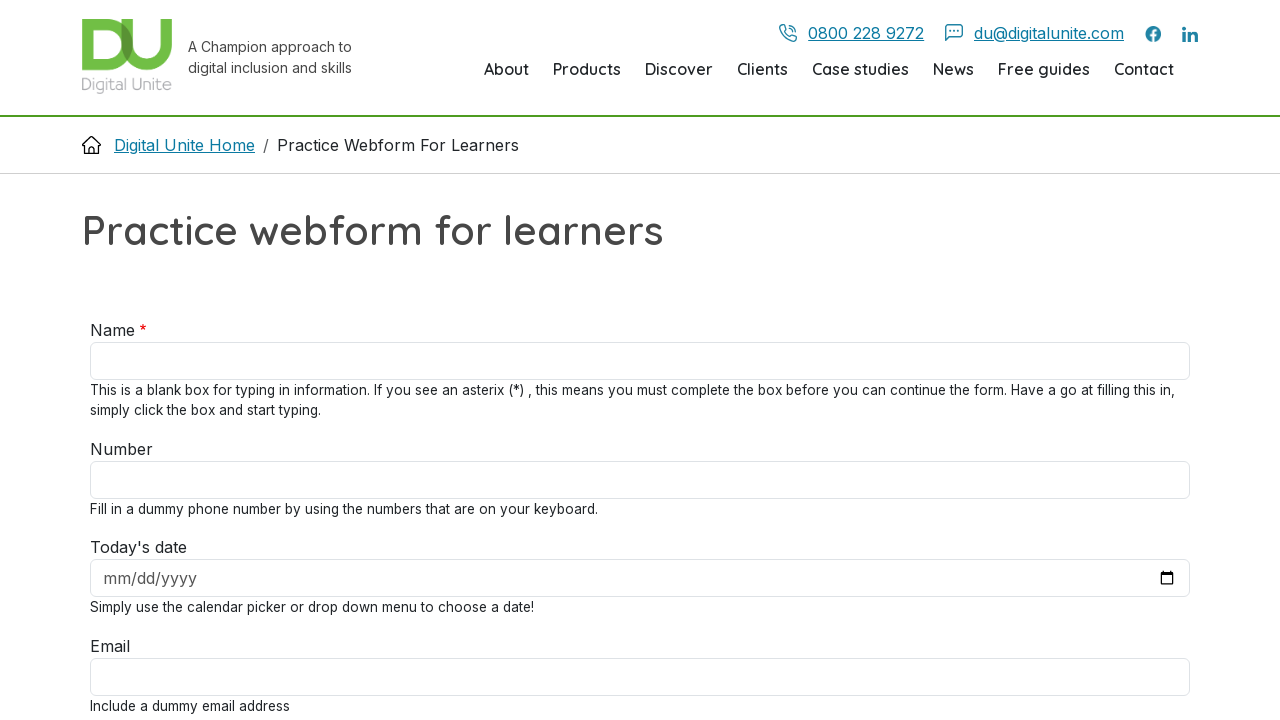

Clicked the age/confirmation radio button at (98, 46) on #edit-age >> nth=0
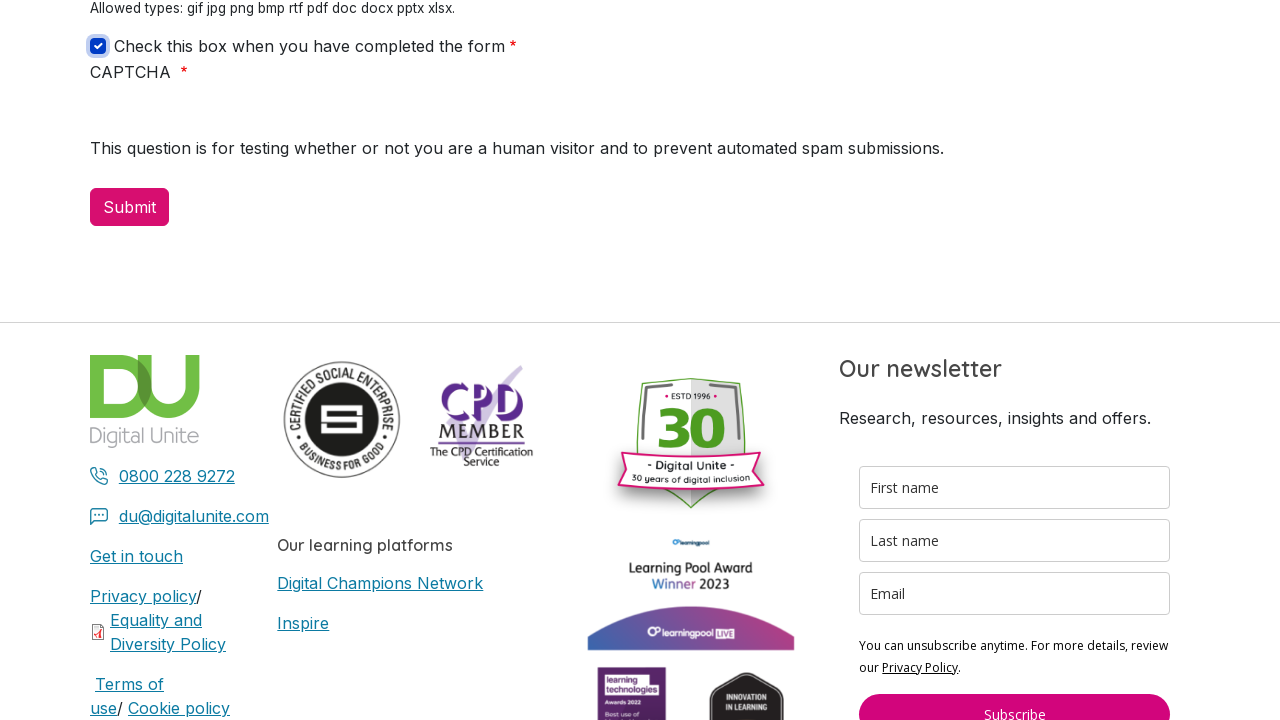

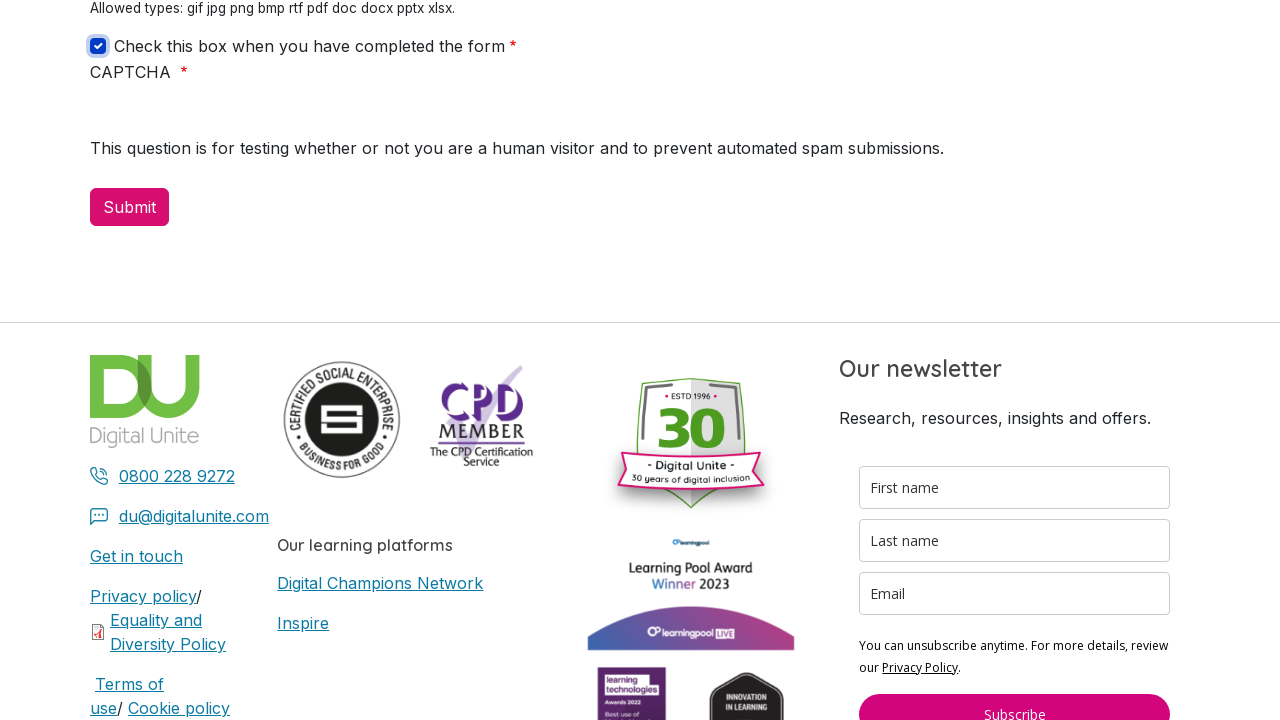